Tests FAQ accordion by clicking on the pricing question and verifying the answer about daily rate and payment methods

Starting URL: https://qa-scooter.praktikum-services.ru/

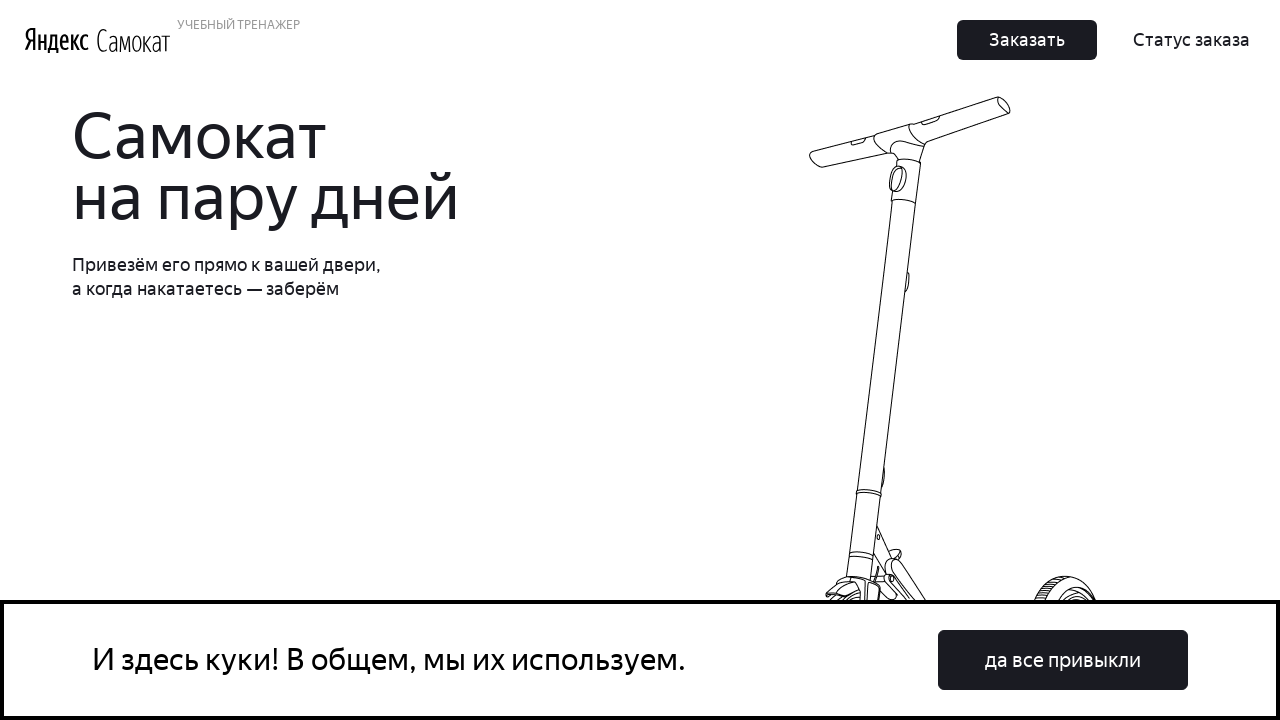

Scrolled to pricing FAQ question
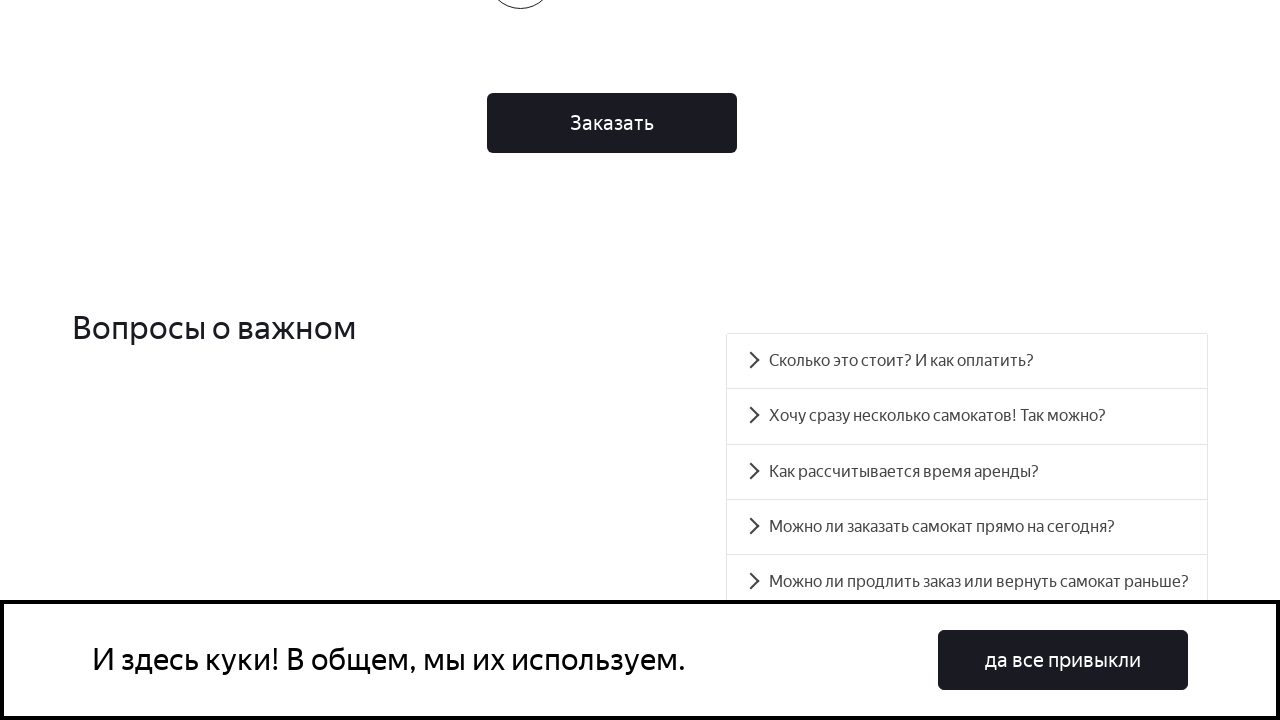

Clicked on pricing FAQ question at (967, 361) on text=Сколько это стоит? И как оплатить?
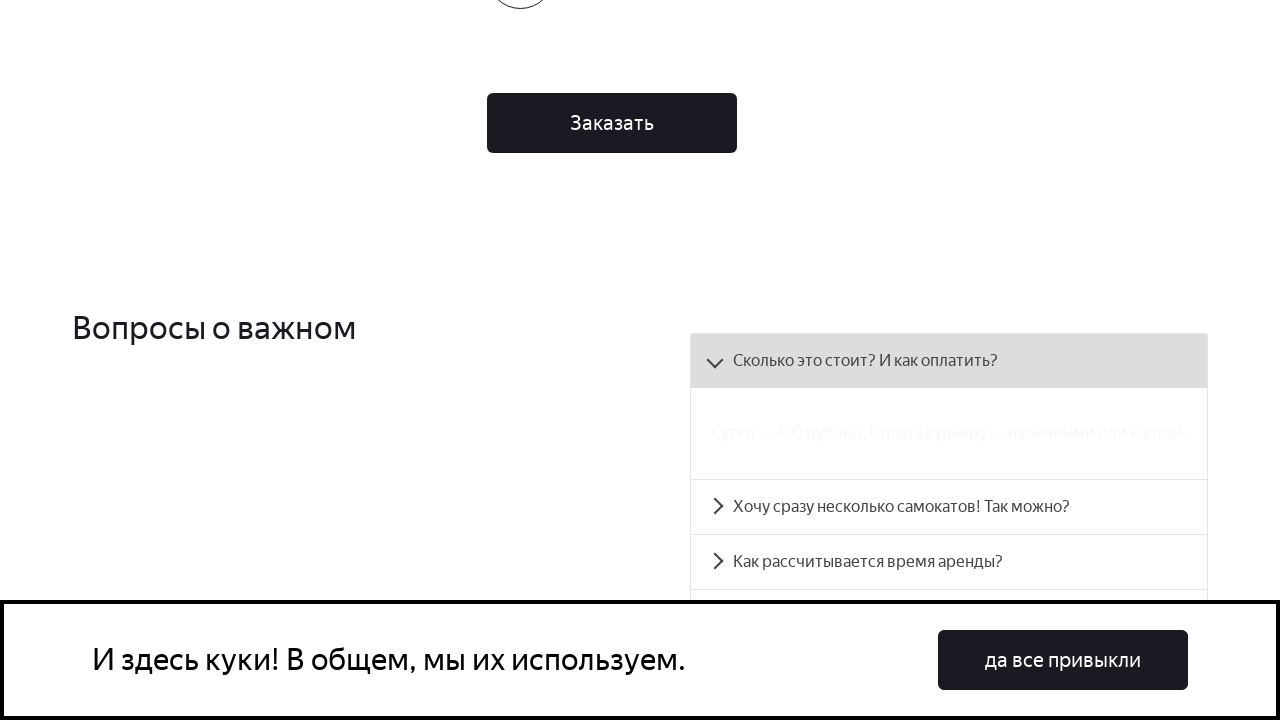

Verified pricing answer is displayed with daily rate 400 rubles and payment methods
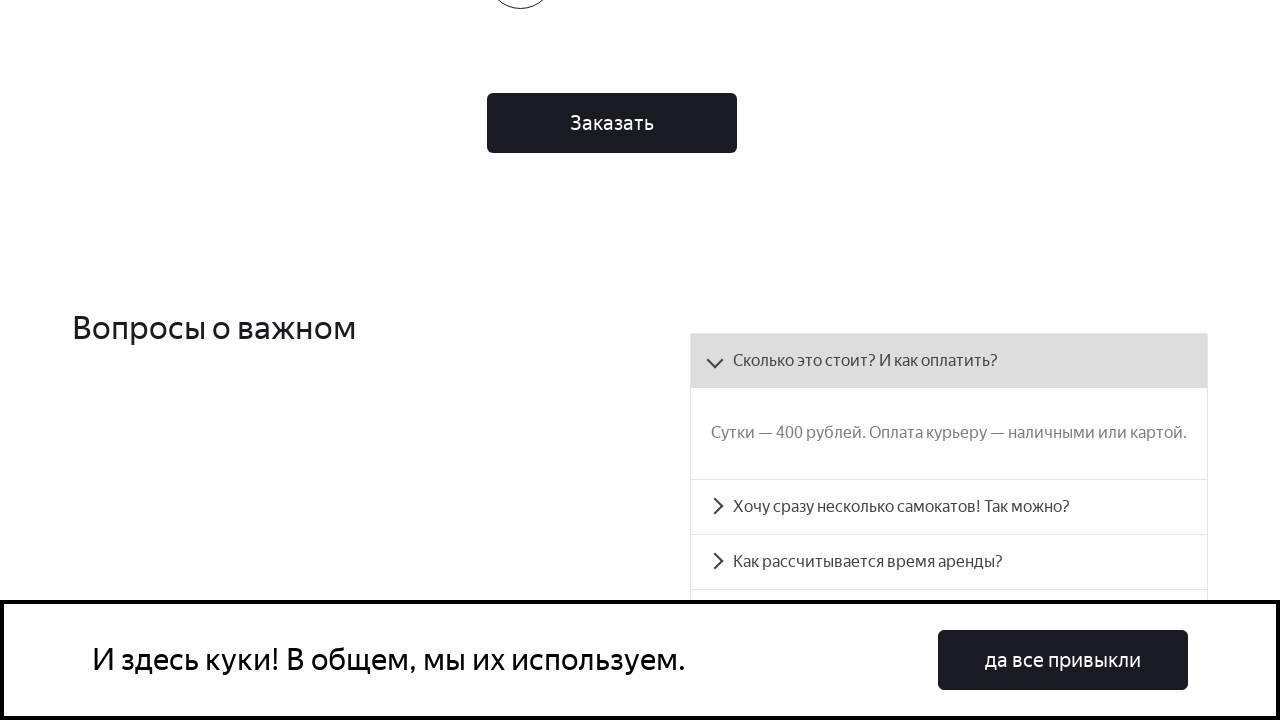

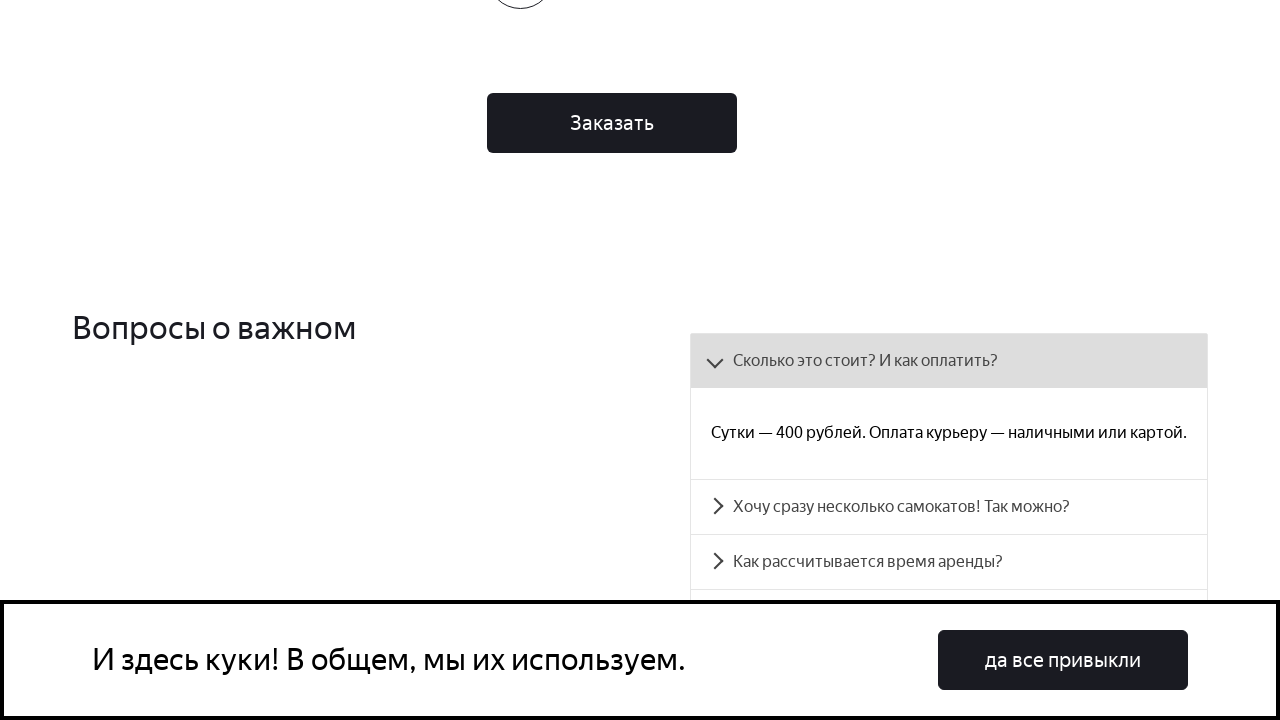